Tests table data verification by iterating through table rows to find Python and verify its price is 25

Starting URL: https://rahulshettyacademy.com/AutomationPractice/

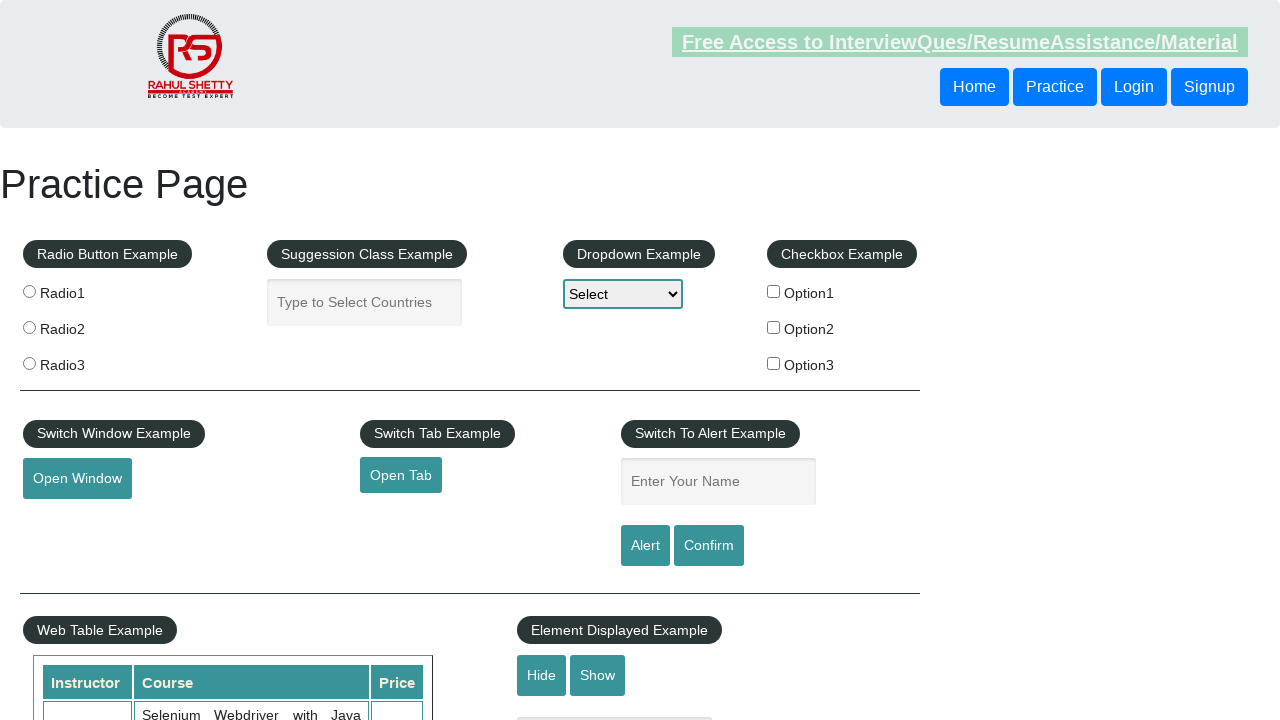

Table data loaded - waited for table cells to be available
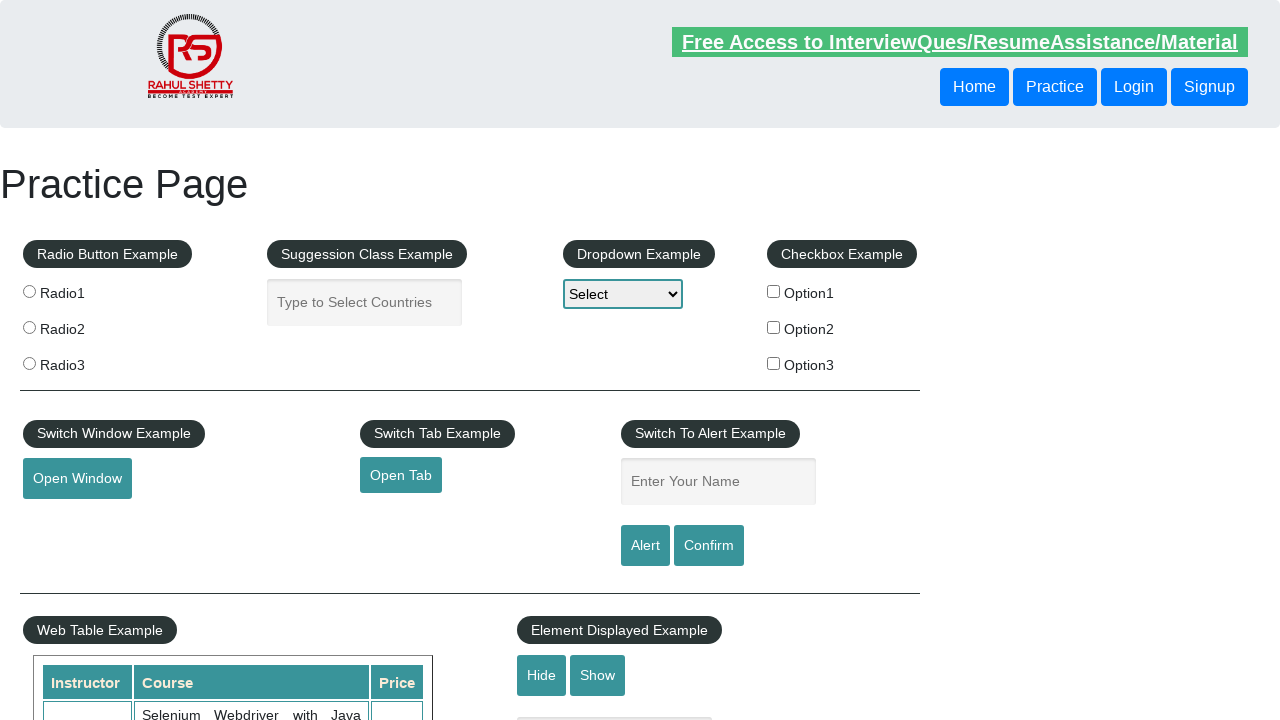

Located all table cells in second column
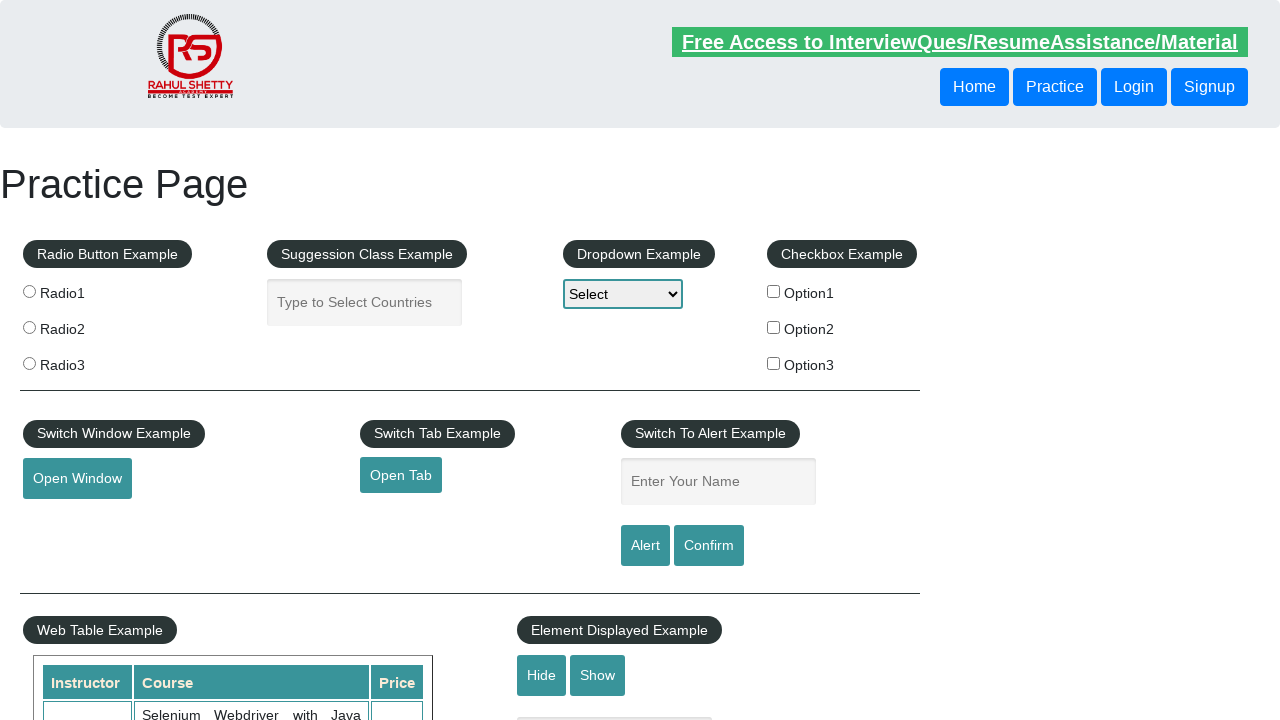

Retrieved text content from row 1: 'Selenium Webdriver with Java Basics + Advanced + Interview Guide'
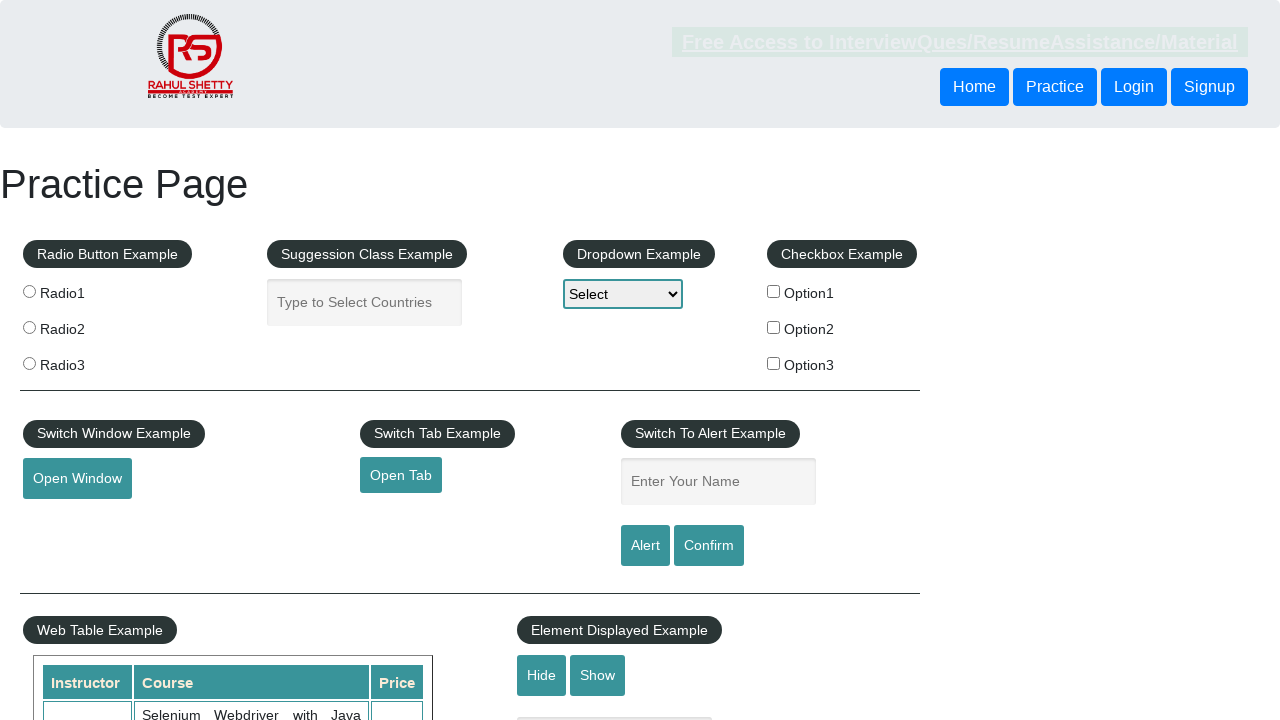

Retrieved text content from row 2: 'Learn SQL in Practical + Database Testing from Scratch'
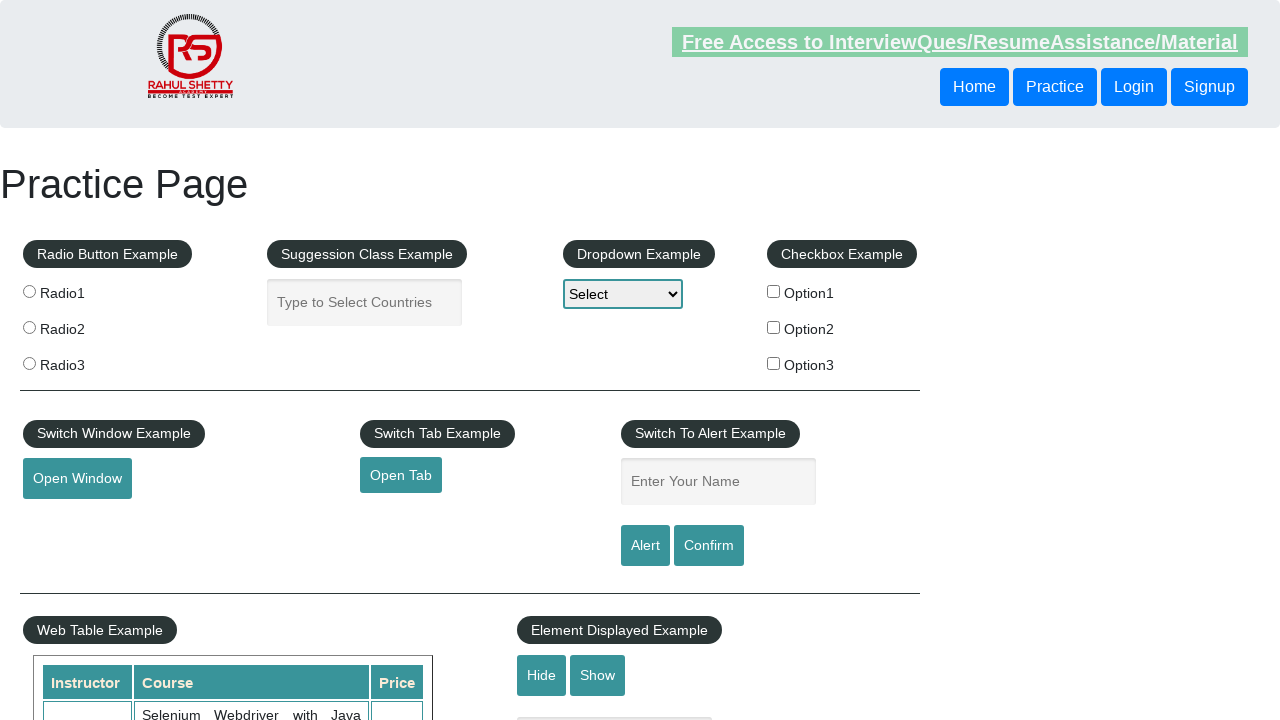

Retrieved text content from row 3: 'Appium (Selenium) - Mobile Automation Testing from Scratch'
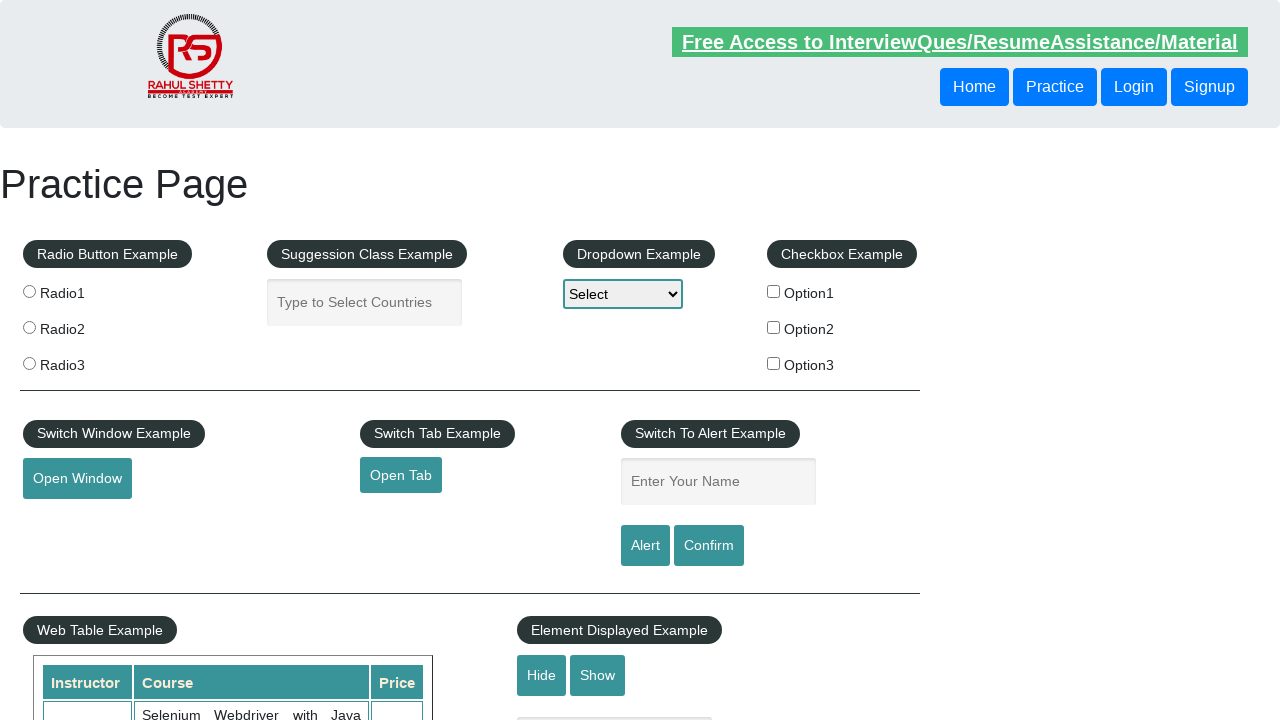

Retrieved text content from row 4: 'WebSecurity Testing for Beginners-QA knowledge to next level'
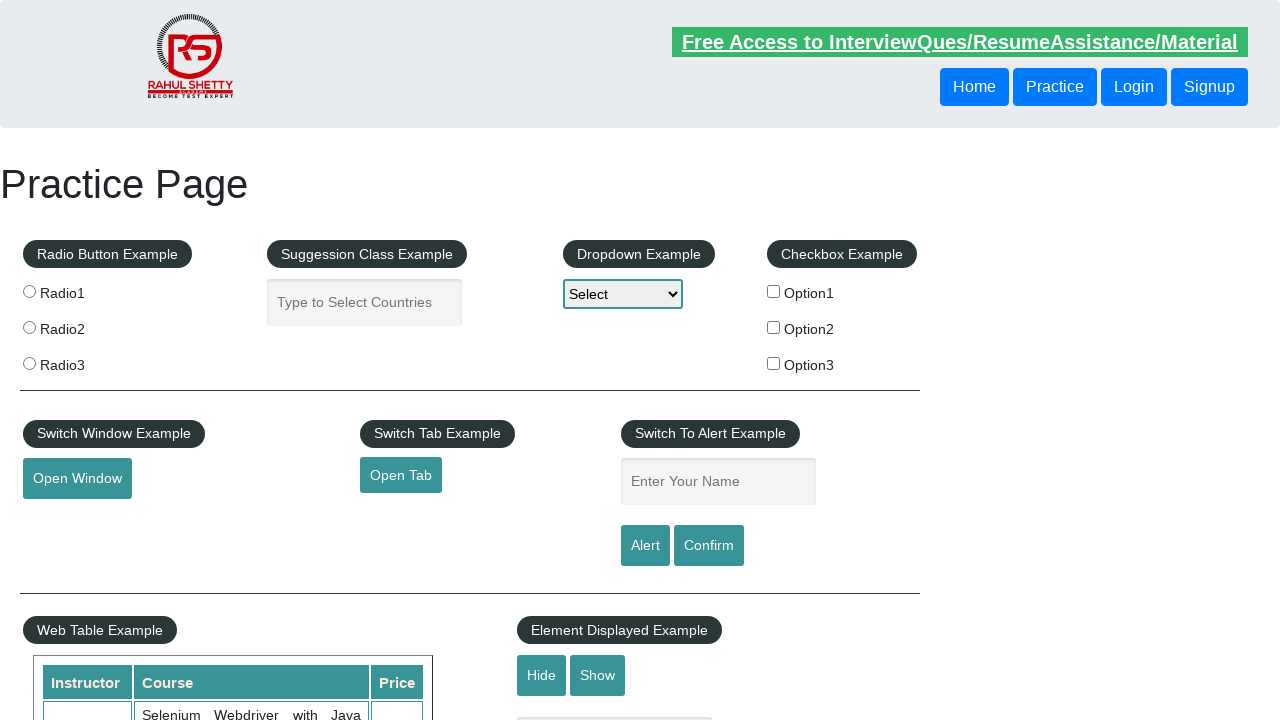

Retrieved text content from row 5: 'Learn JMETER from Scratch - (Performance + Load) Testing Tool'
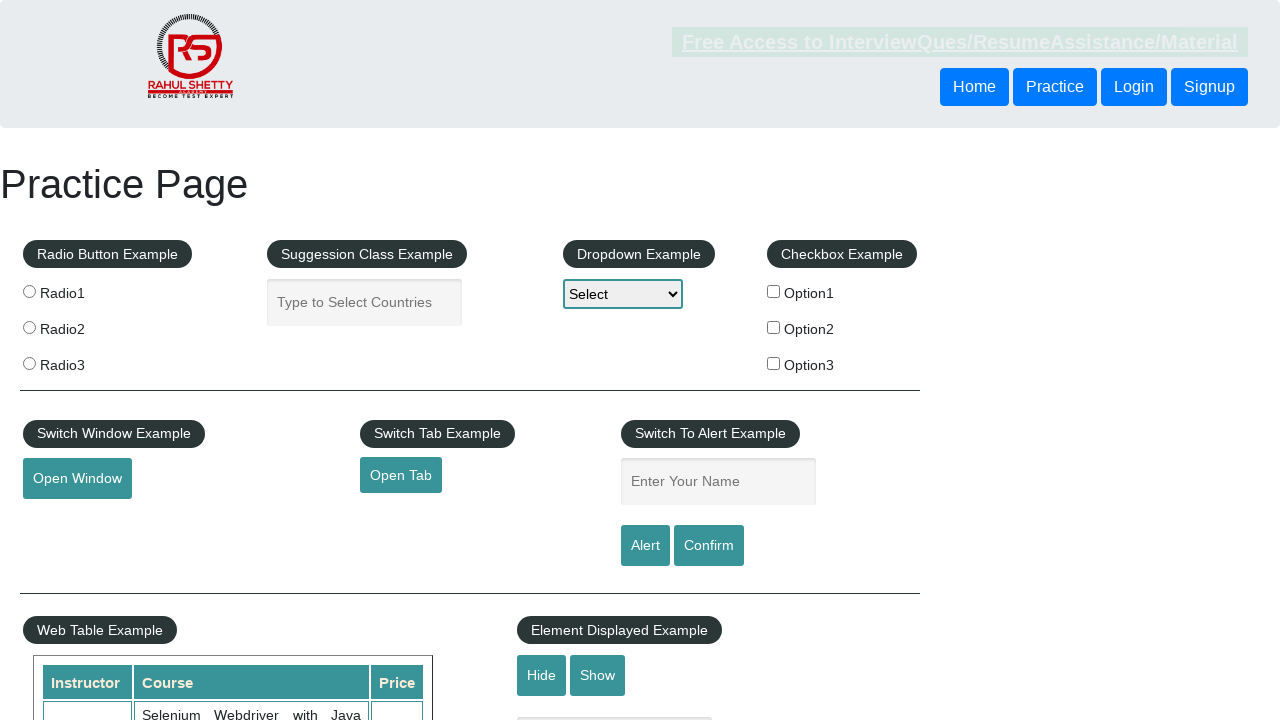

Retrieved text content from row 6: 'WebServices / REST API Testing with SoapUI'
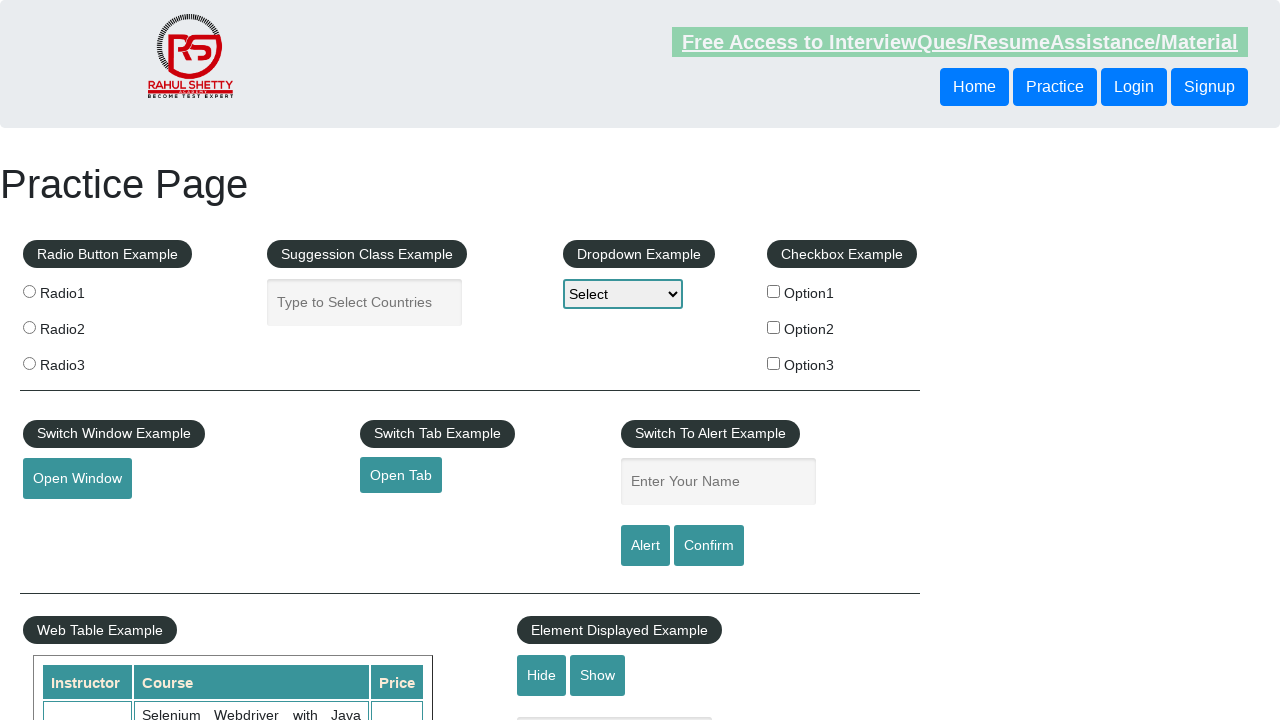

Retrieved text content from row 7: 'QA Expert Course :Software Testing + Bugzilla + SQL + Agile'
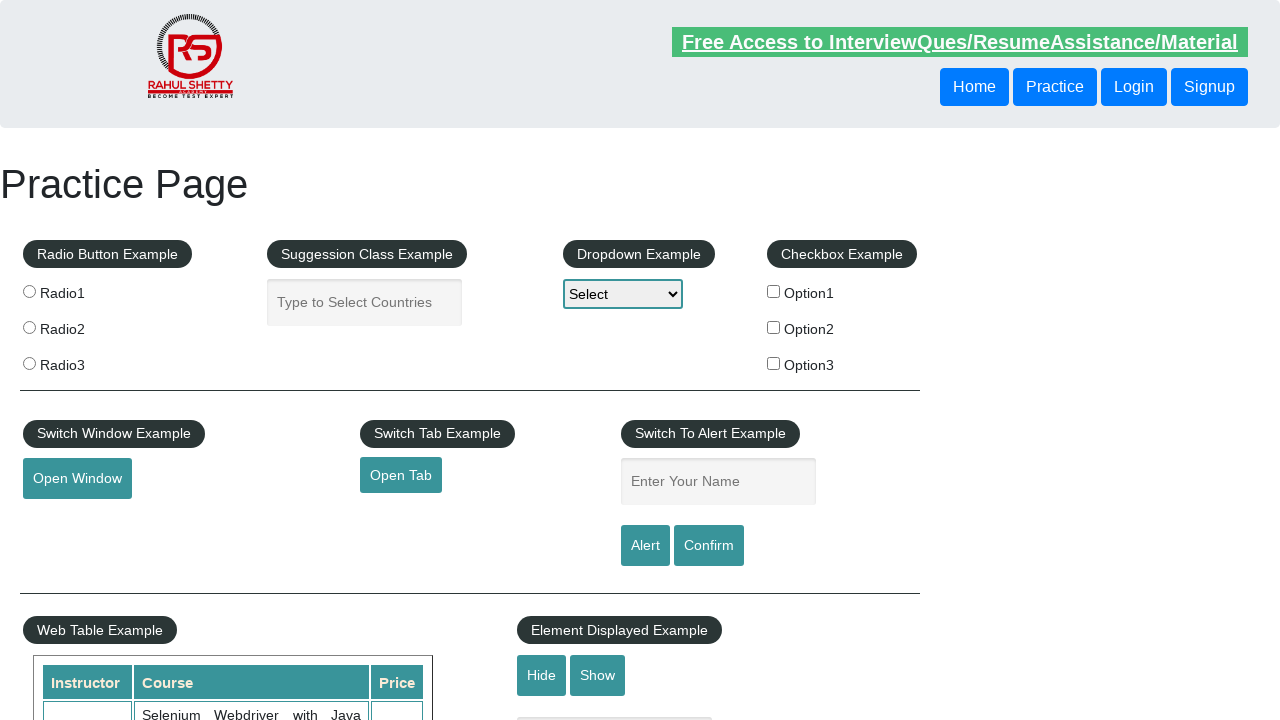

Retrieved text content from row 8: 'Master Selenium Automation in simple Python Language'
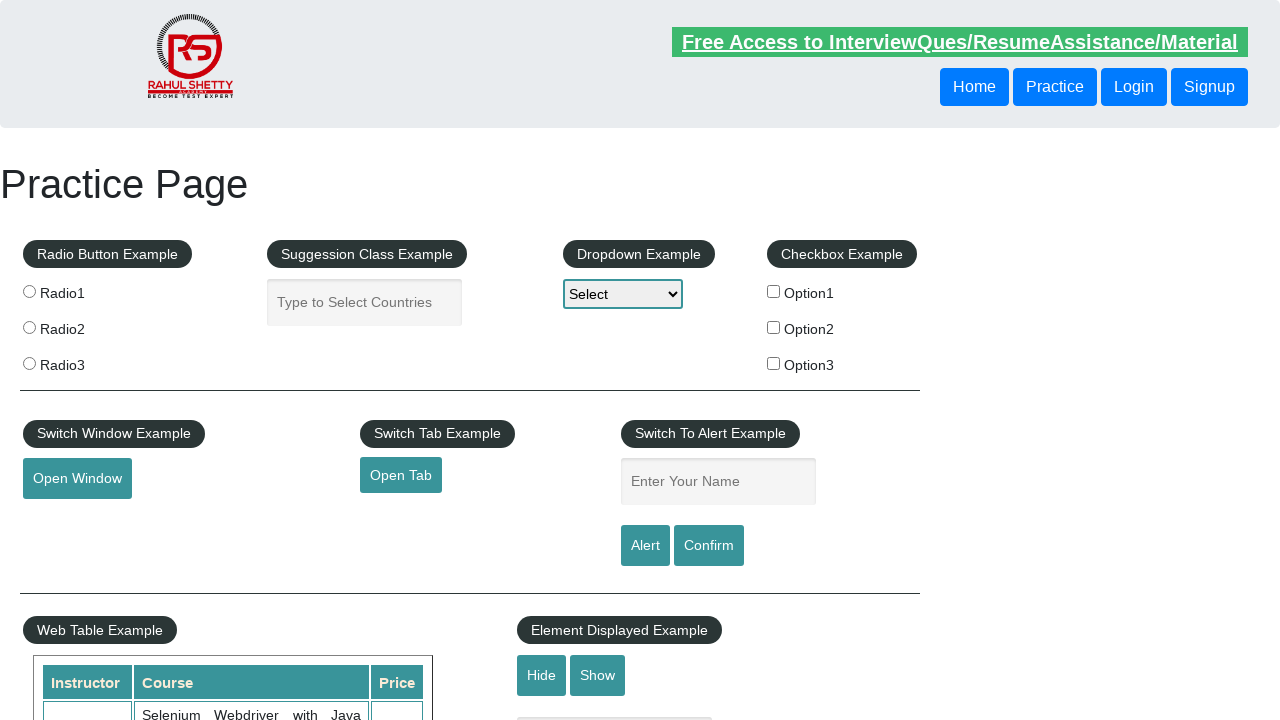

Found Python in row 8 - retrieved price: 25
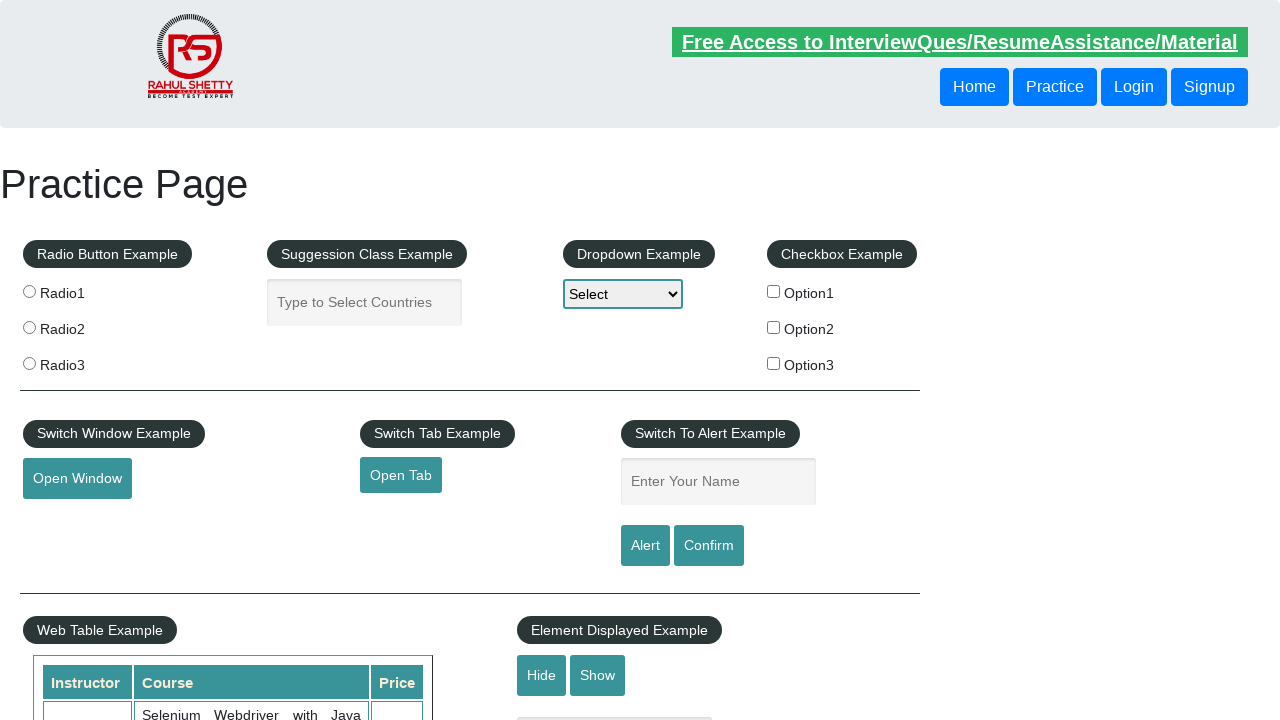

Verified Python price is 25 - assertion passed
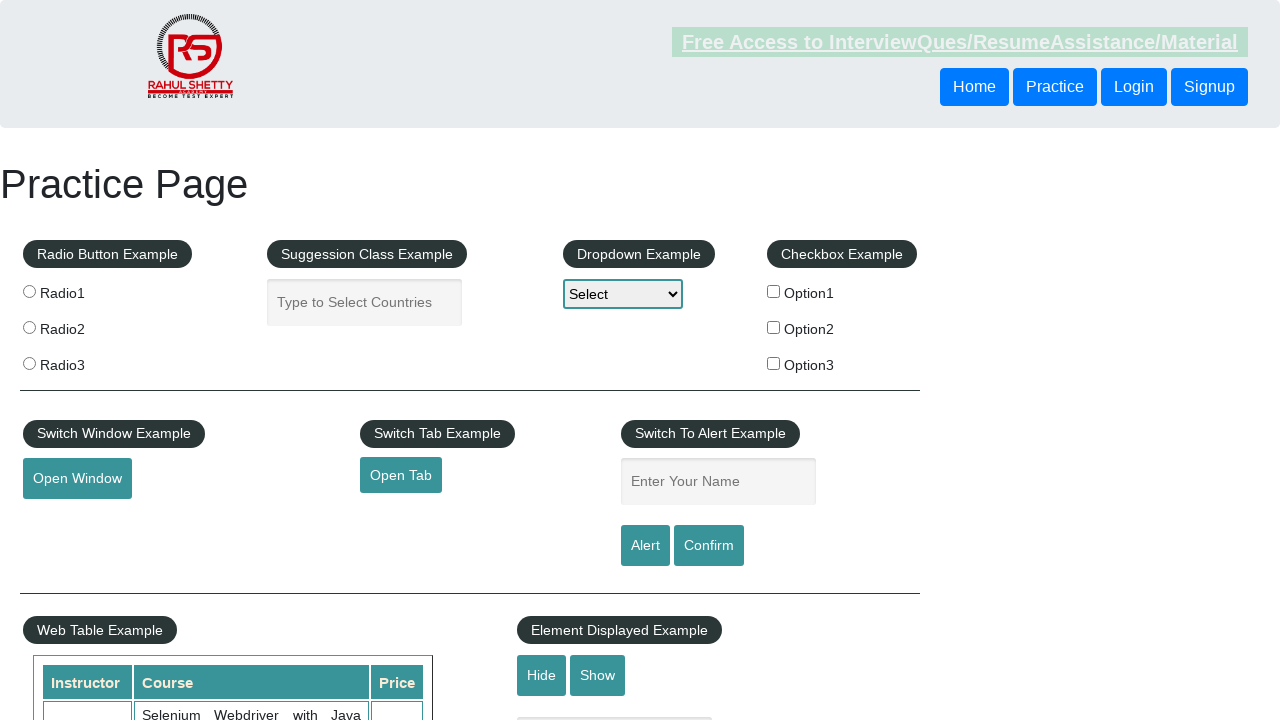

Retrieved text content from row 9: 'Advanced Selenium Framework Pageobject, TestNG, Maven, Jenkins,C'
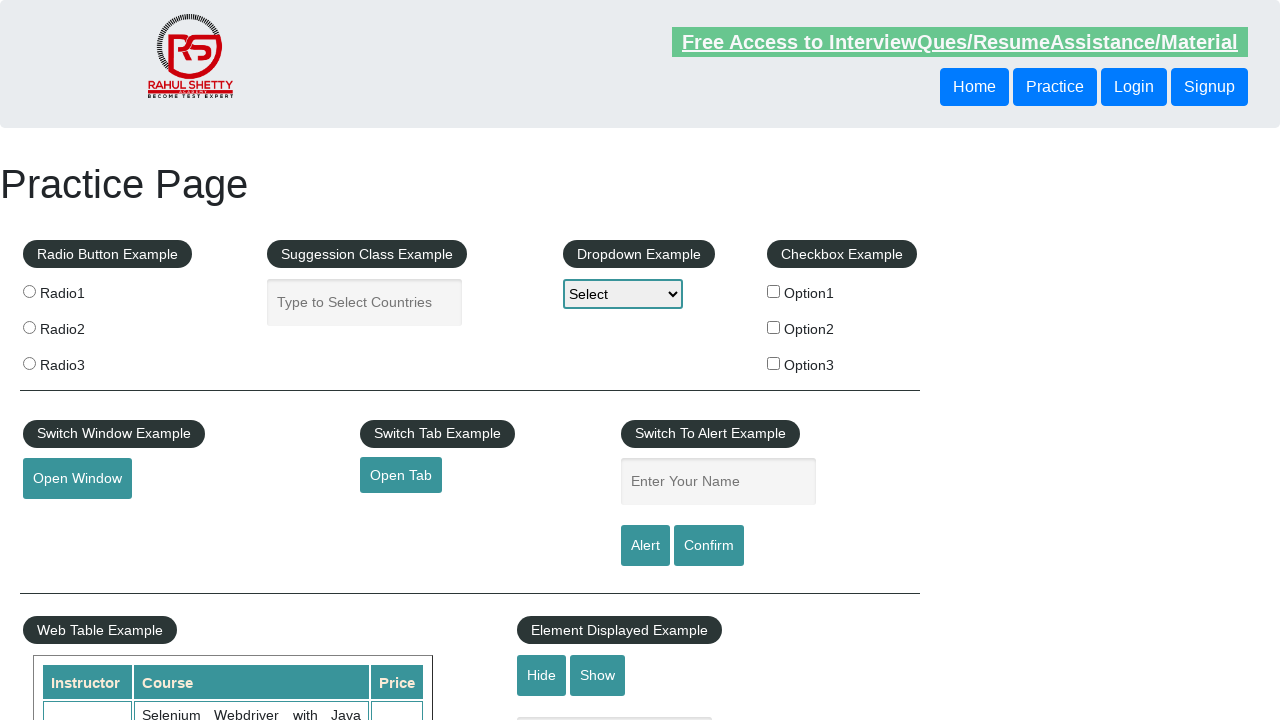

Retrieved text content from row 10: 'Write effective QA Resume that will turn to interview call'
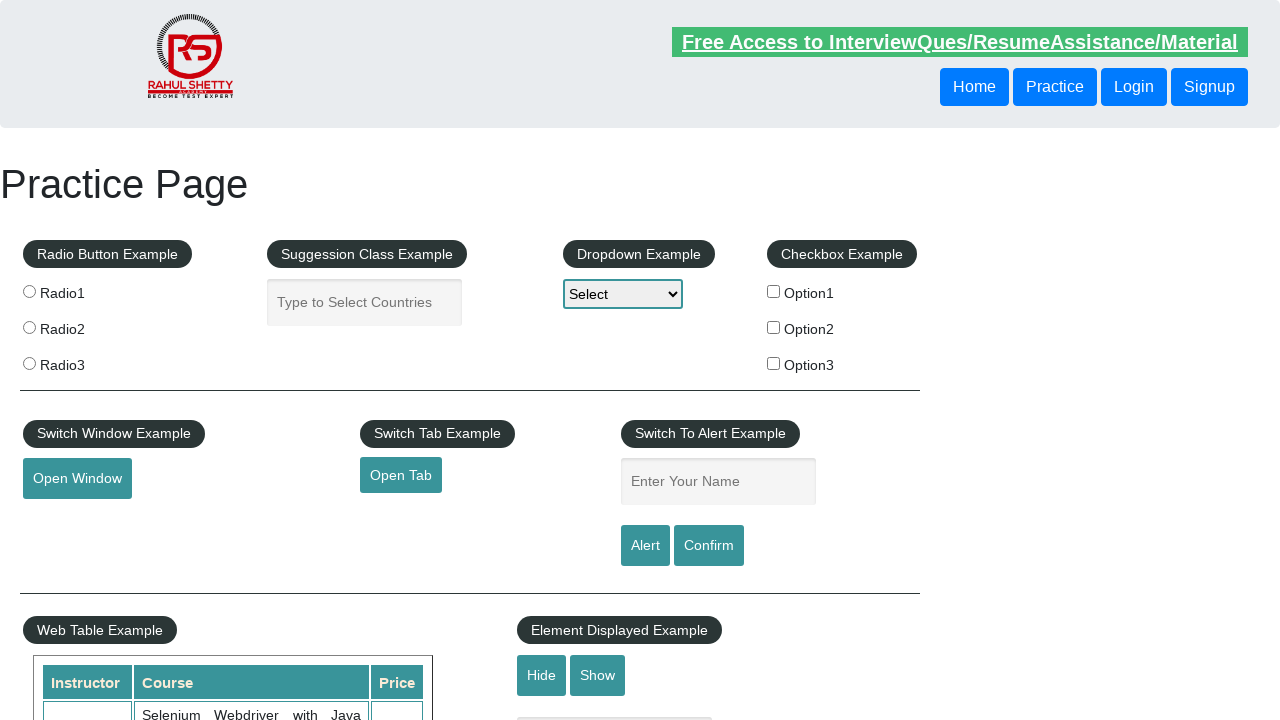

Retrieved text content from row 11: 'Engineer'
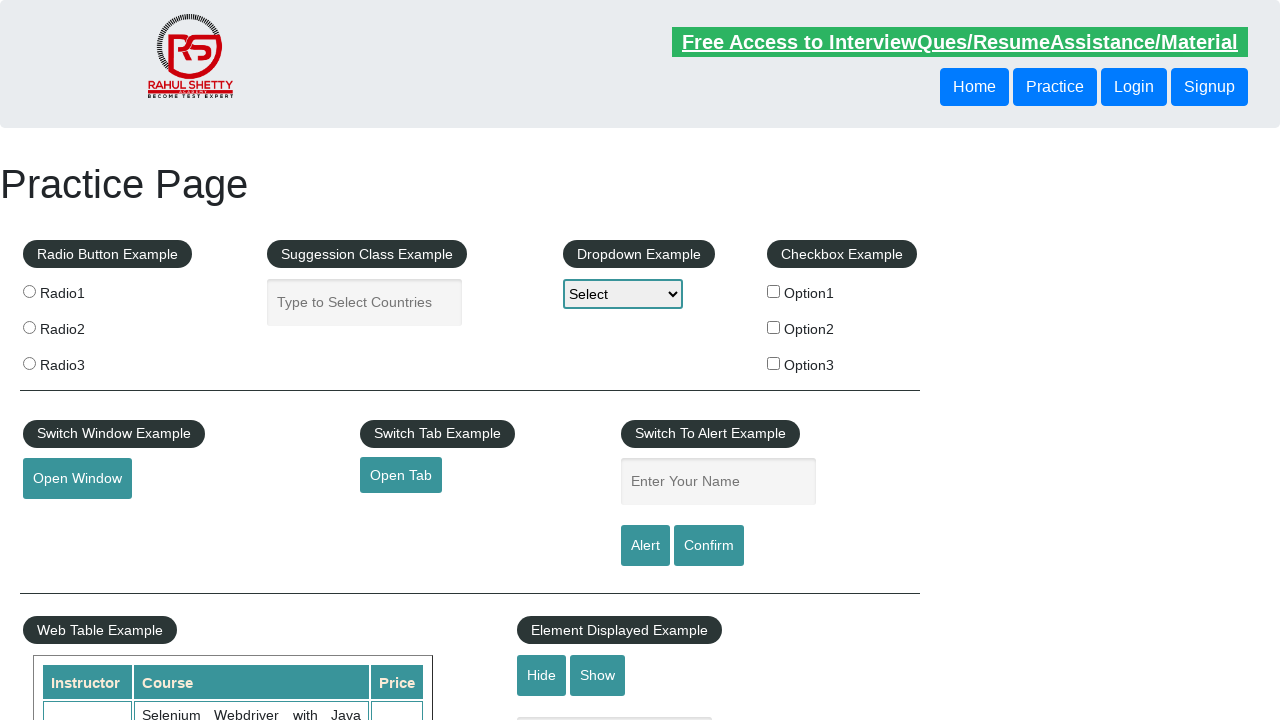

Retrieved text content from row 12: 'Mechanic'
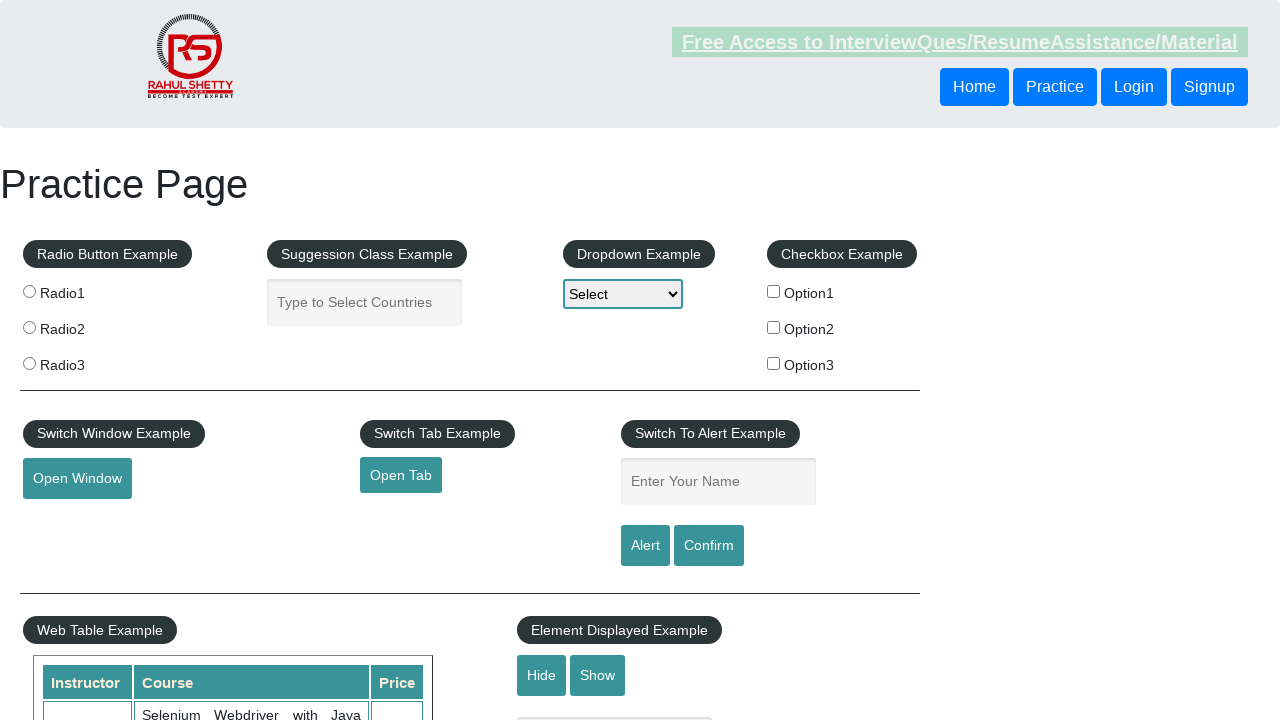

Retrieved text content from row 13: 'Manager'
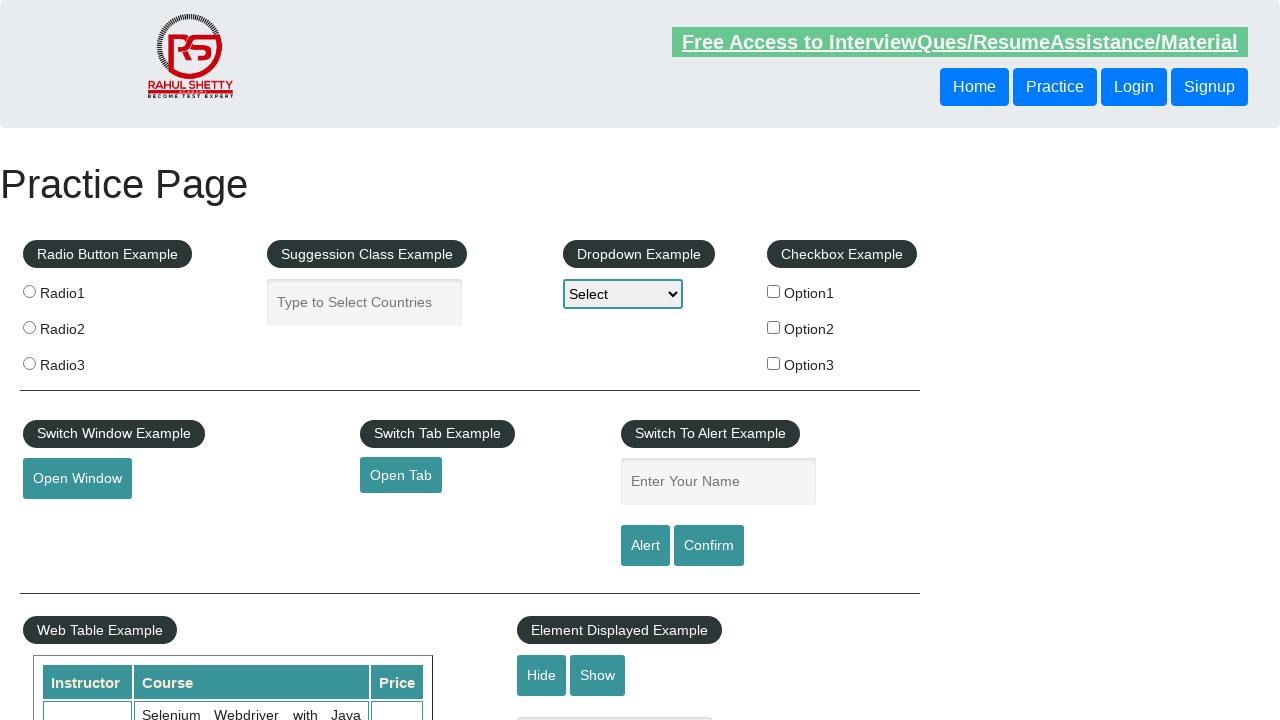

Retrieved text content from row 14: 'Receptionist'
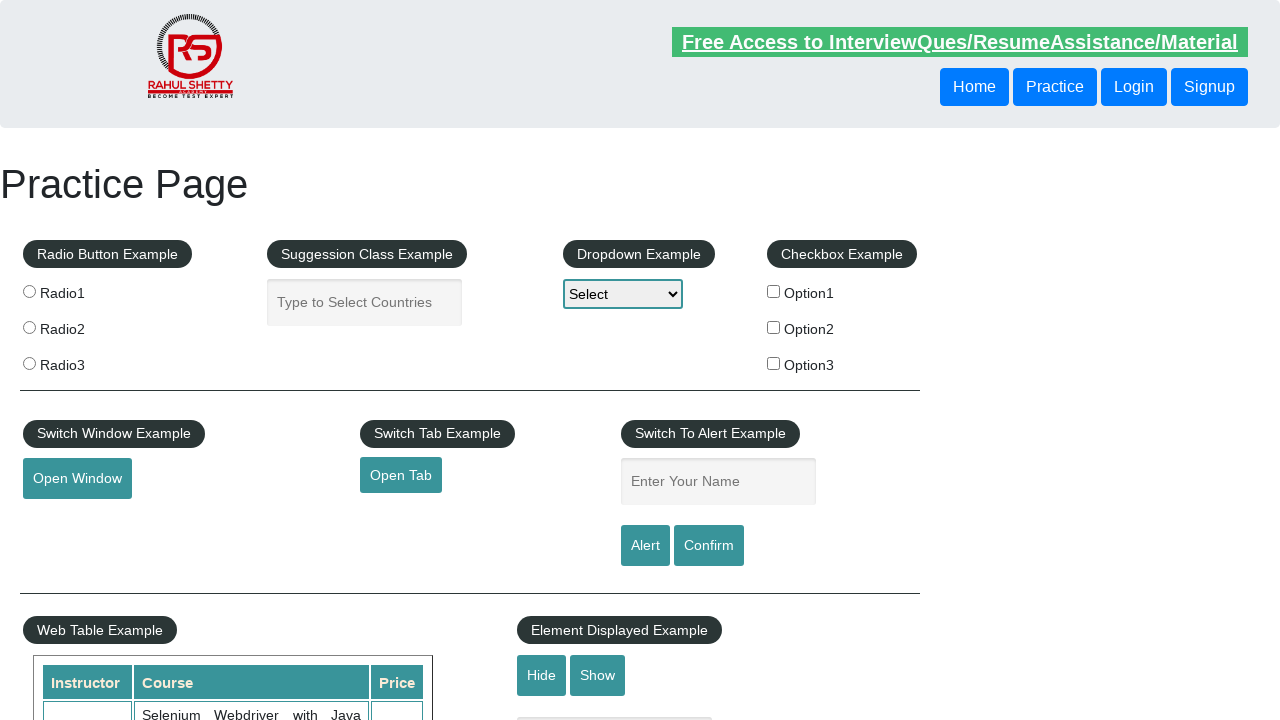

Retrieved text content from row 15: 'Engineer'
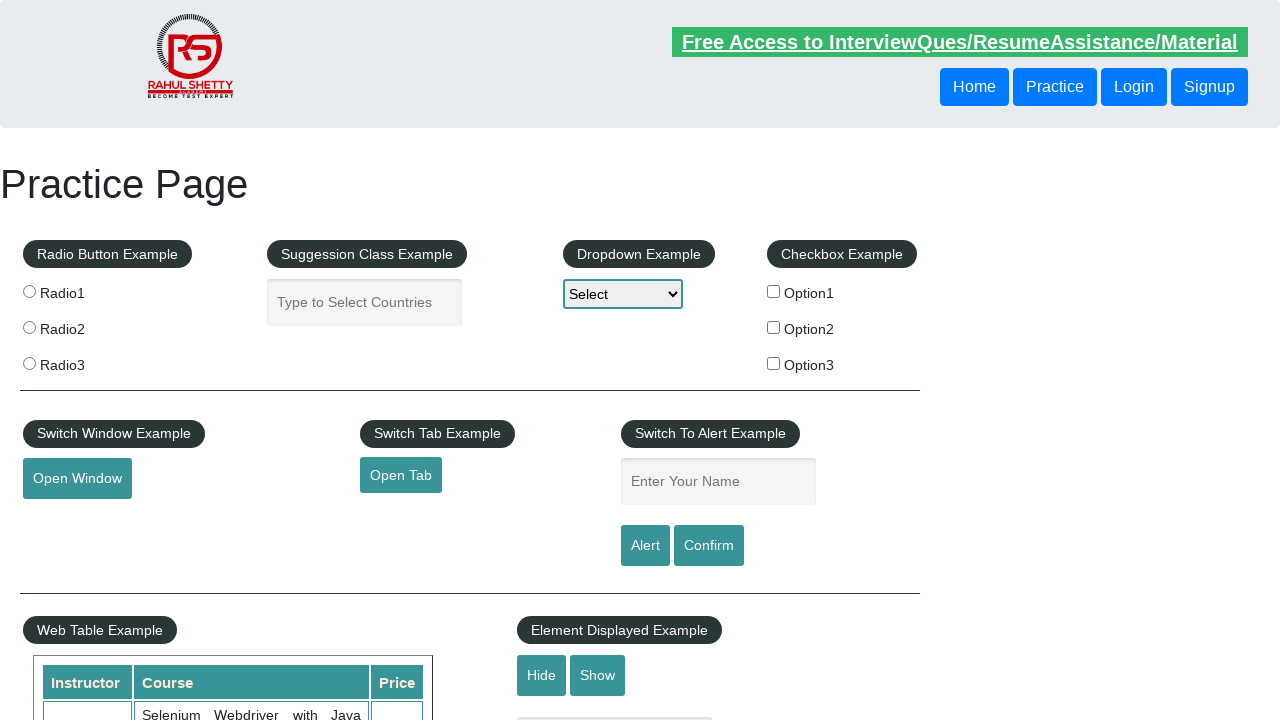

Retrieved text content from row 16: 'Postman'
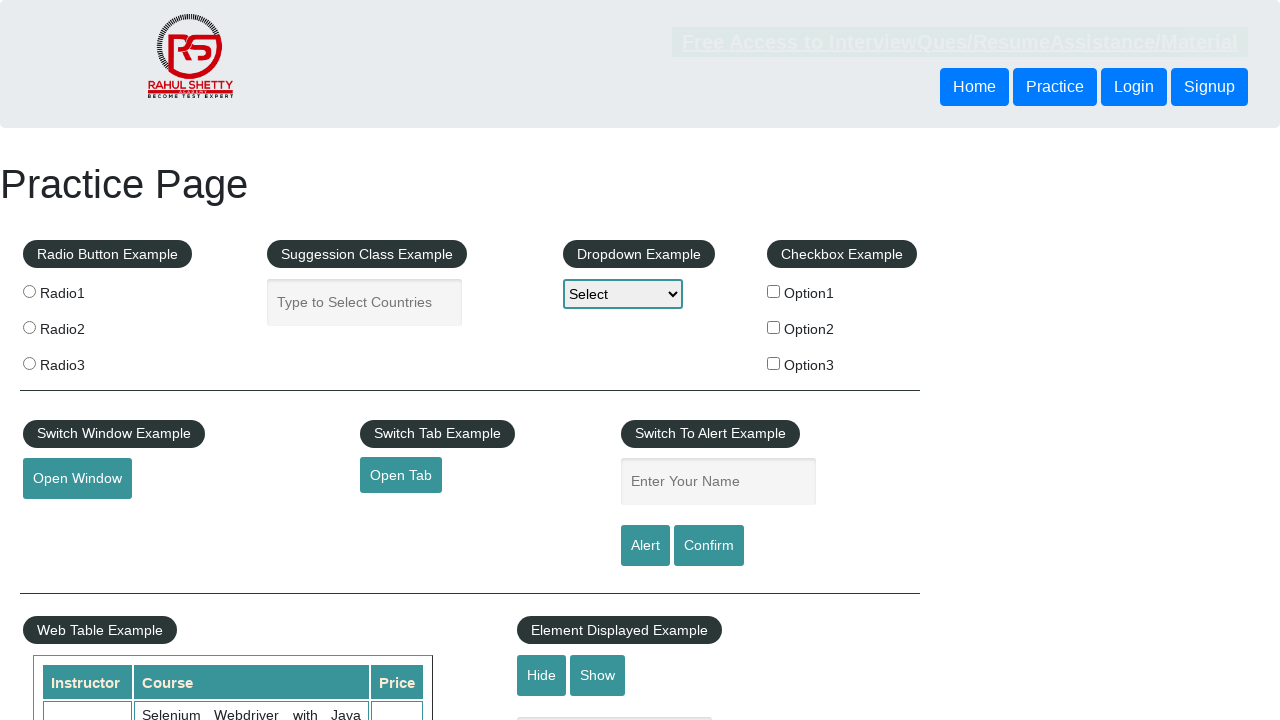

Retrieved text content from row 17: 'Businessman'
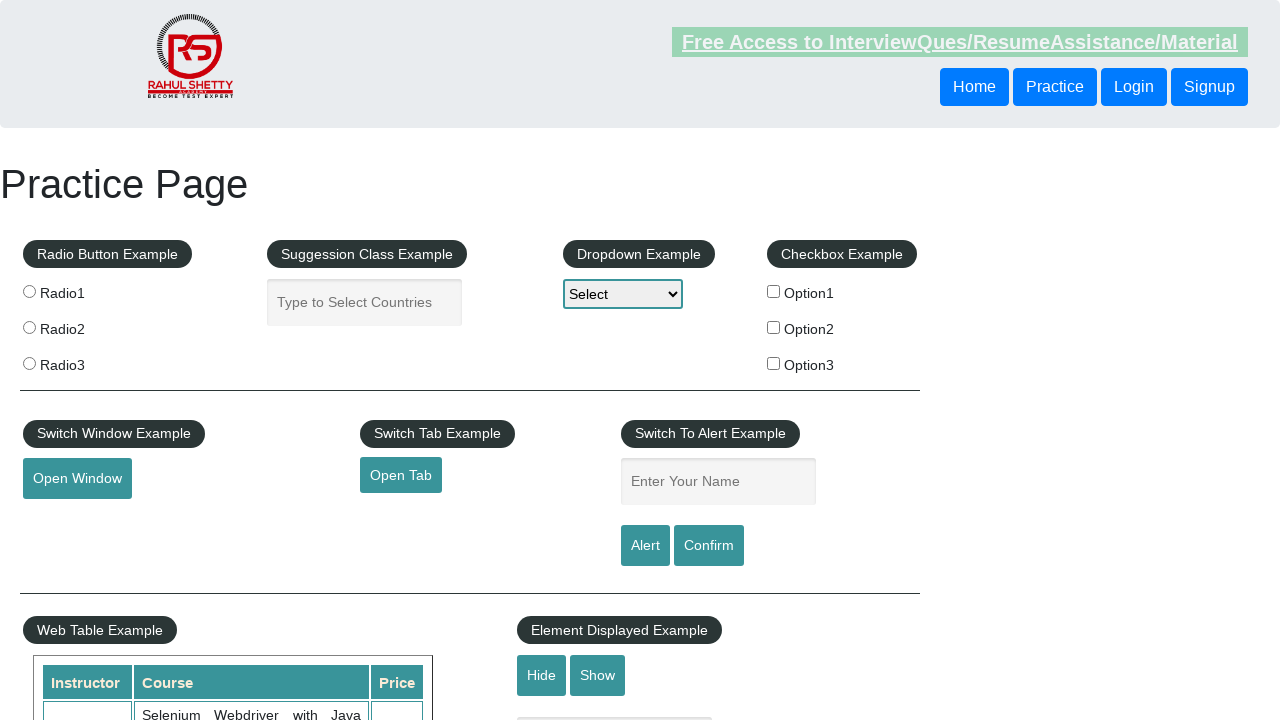

Retrieved text content from row 18: 'Sportsman'
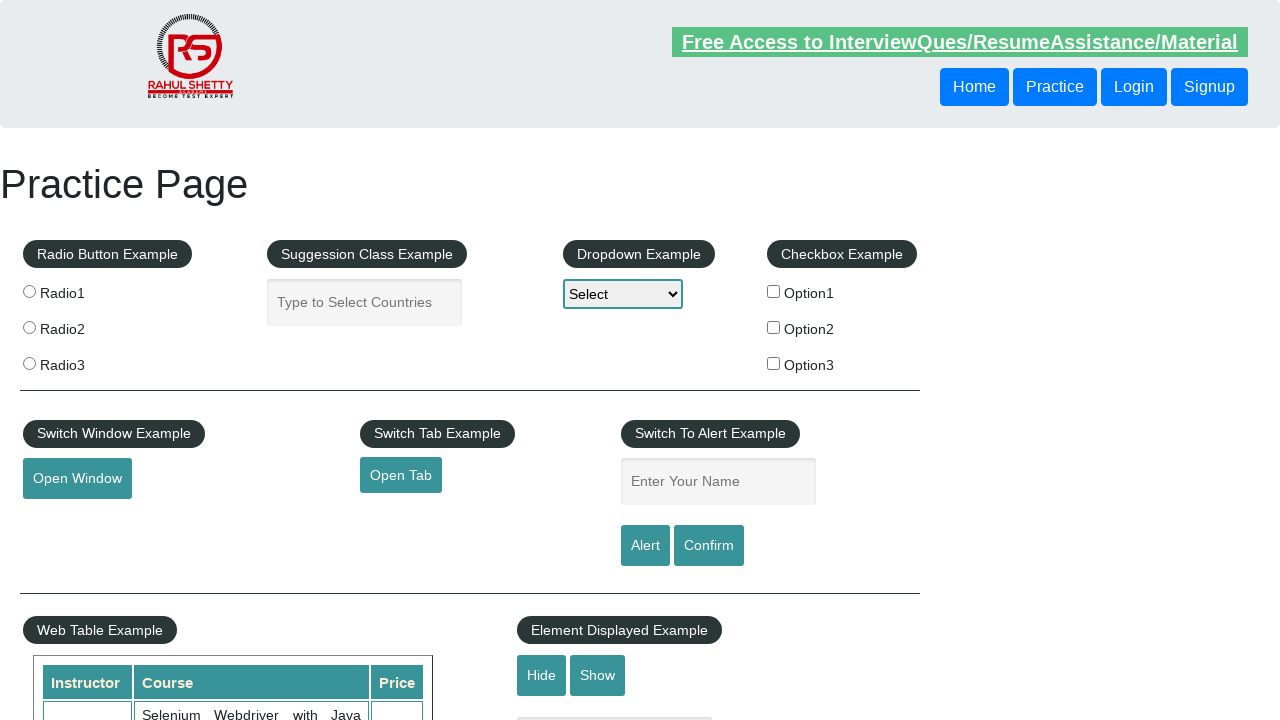

Retrieved text content from row 19: 'Cricketer'
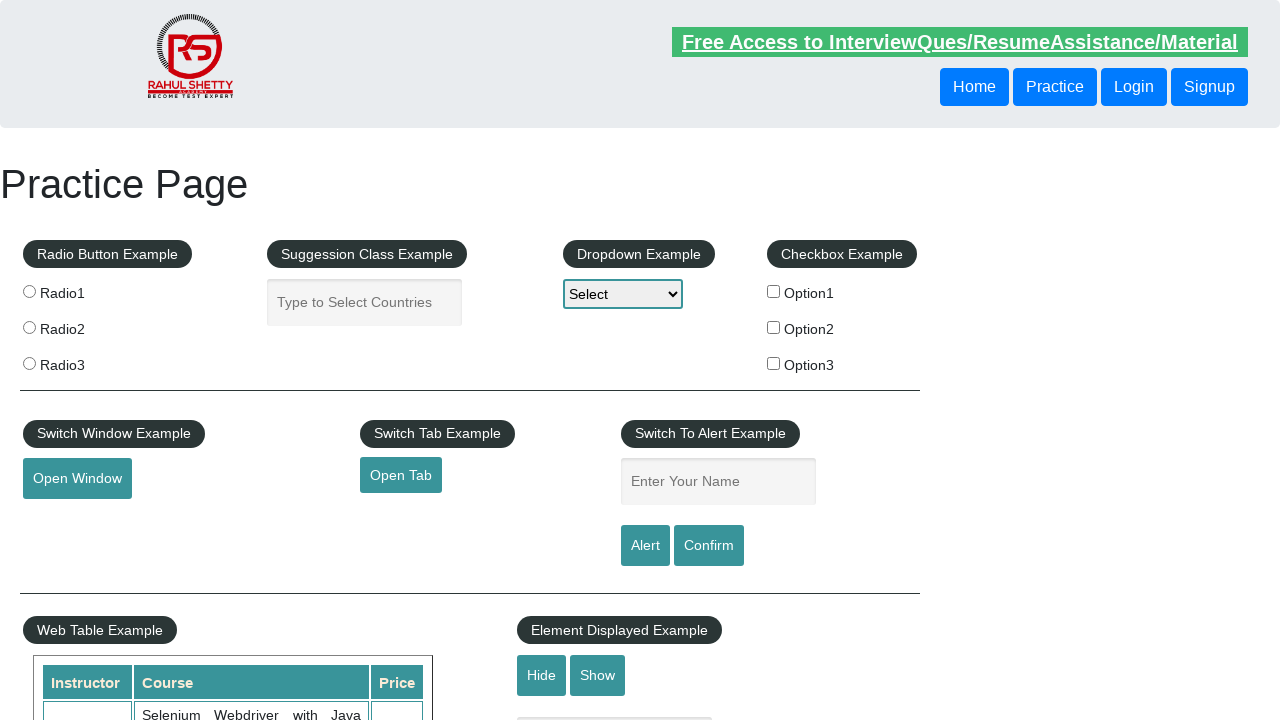

Retrieved text content from row 20: '
                    
                        
                            Latest News
                        
                        Broken Link
                        Dummy Content for Testing.
                        Dummy Content for Testing.
                        Dummy Content for Testing.
                    
                '
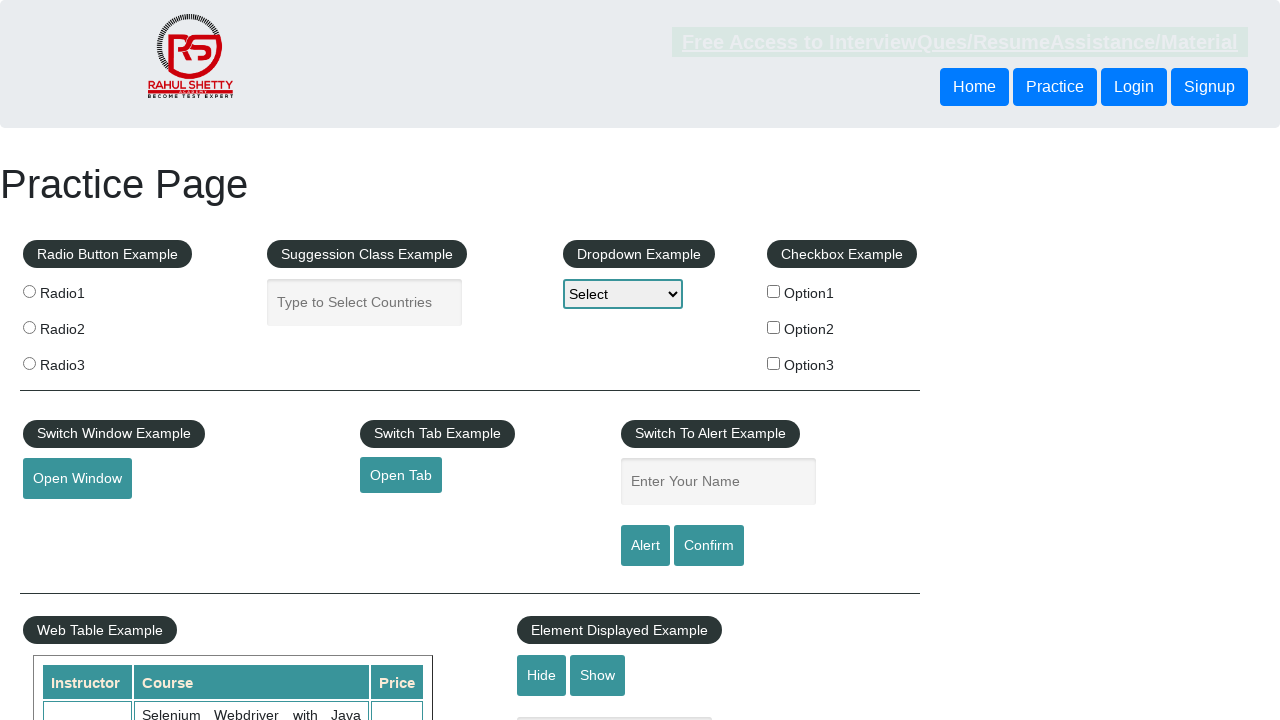

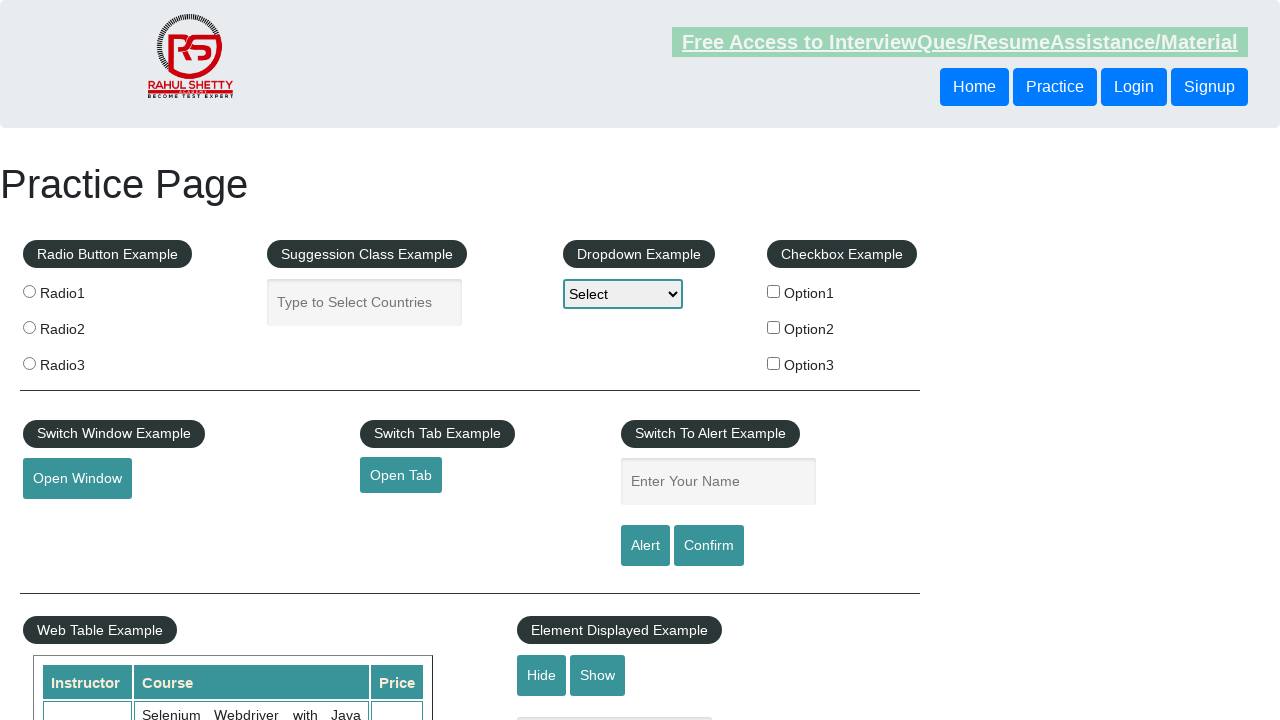